Tests scrolling functionality and validates sum calculations in two tables by scrolling to them and extracting numeric values from table cells

Starting URL: https://www.rahulshettyacademy.com/AutomationPractice/

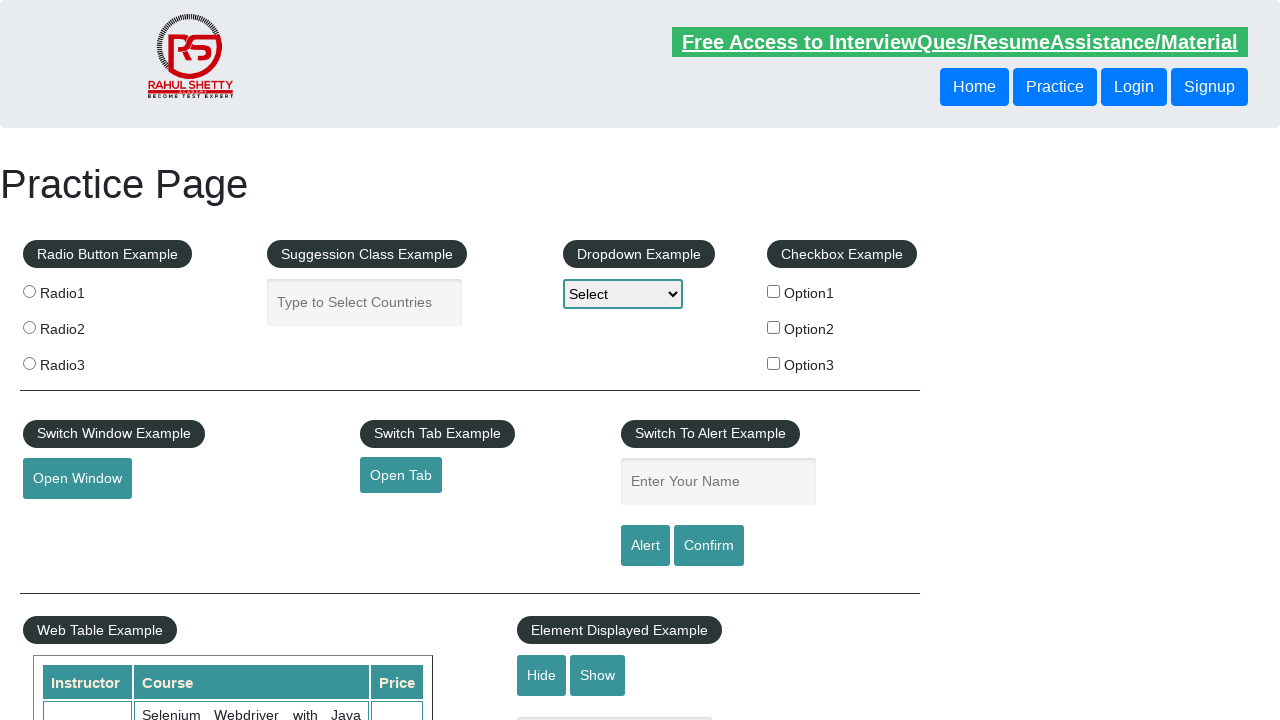

Scrolled down the page by 600 pixels
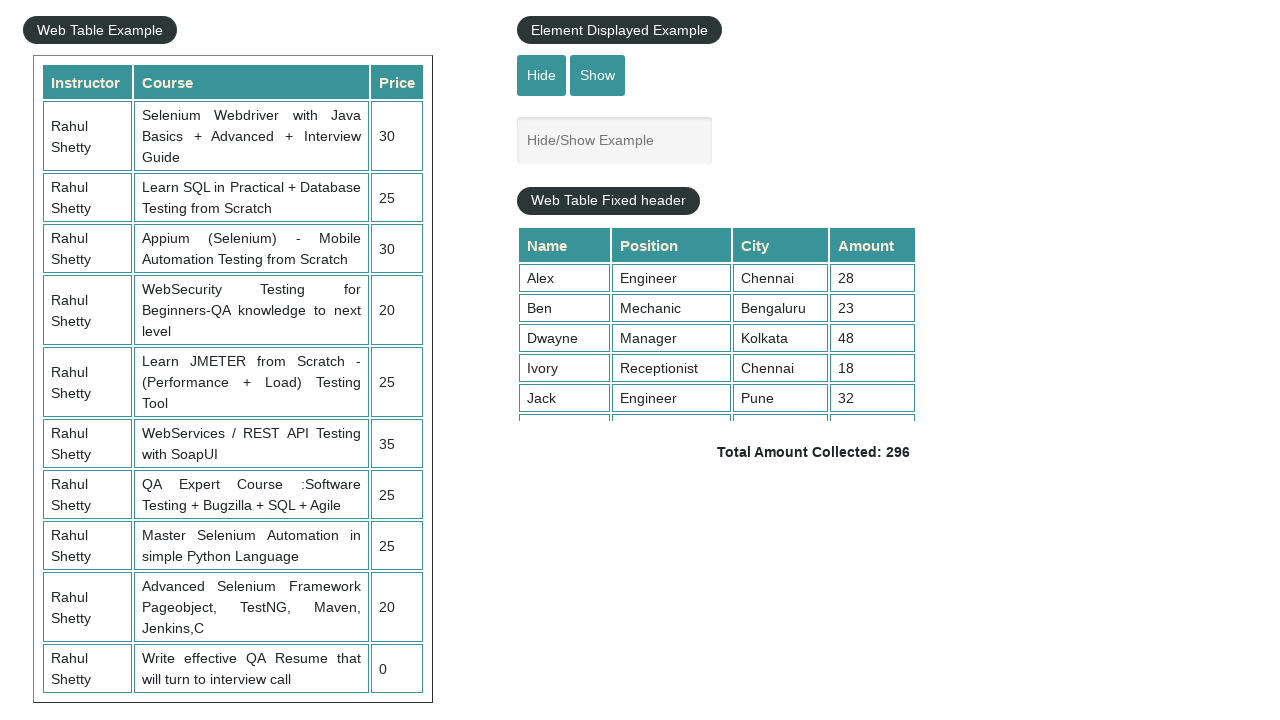

Scrolled within the fixed header table to position 5000
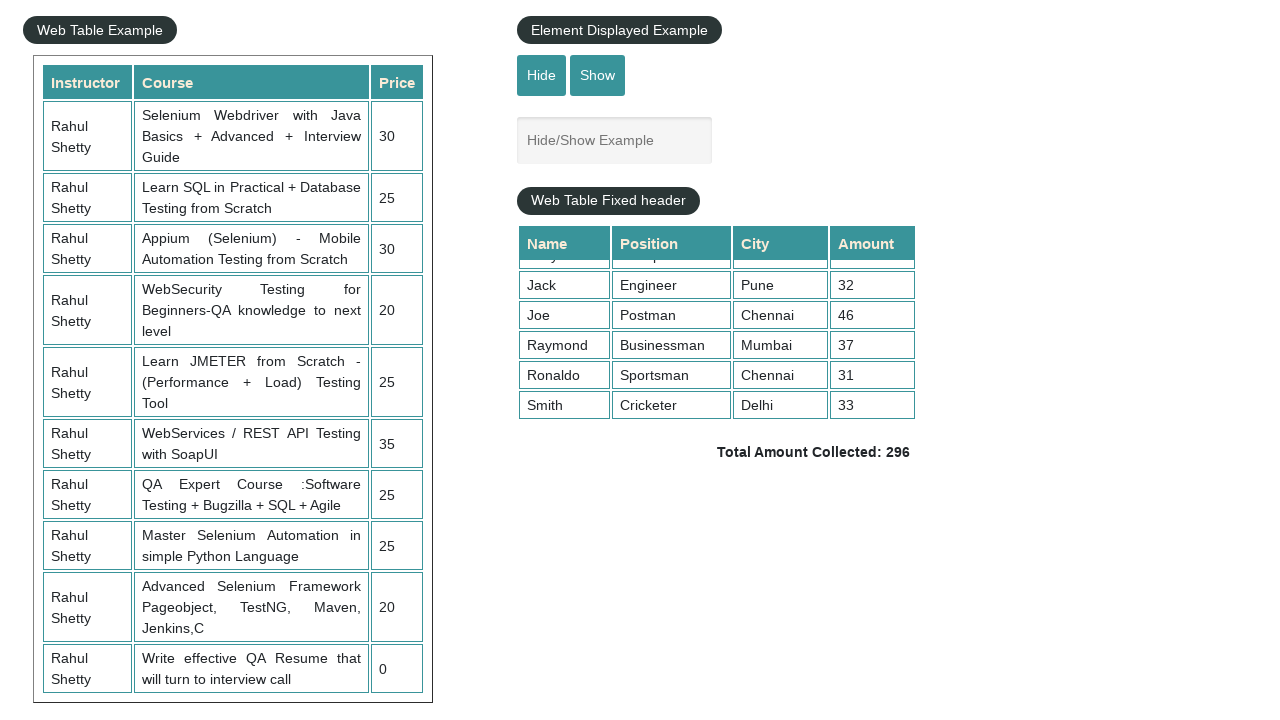

Extracted all values from the 4th column of the fixed header table
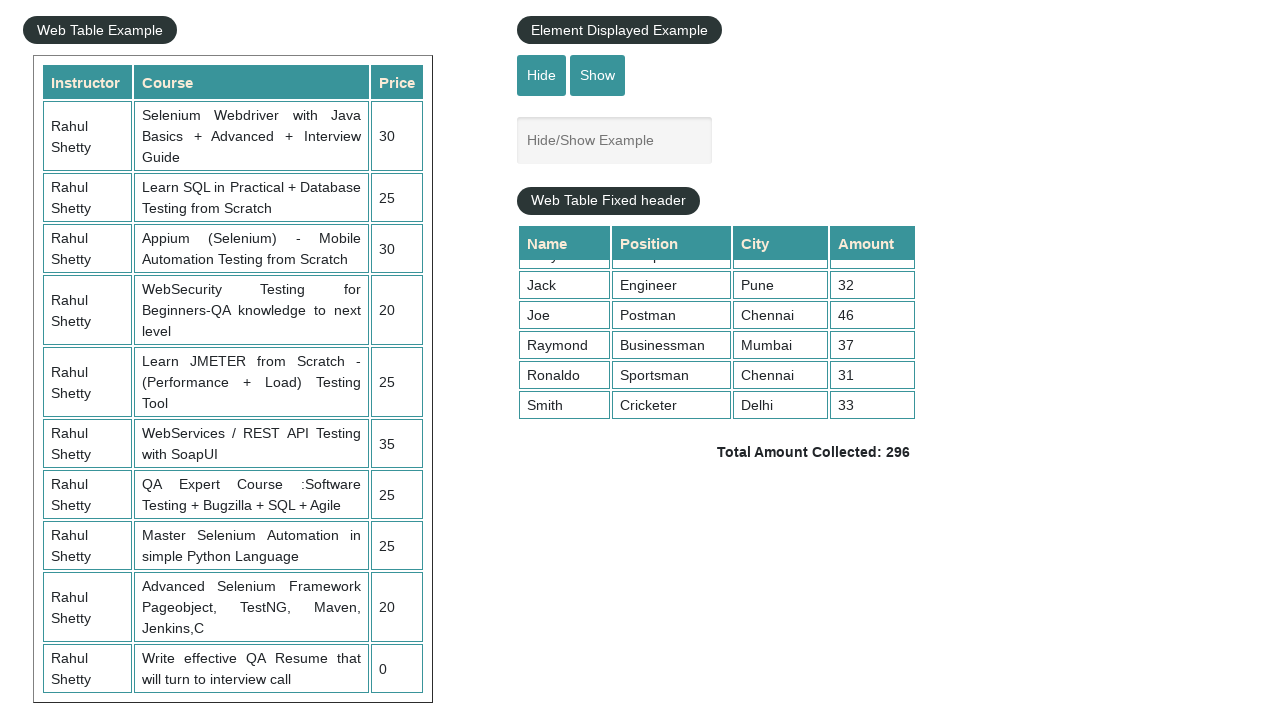

Calculated sum of fixed header table values: 296
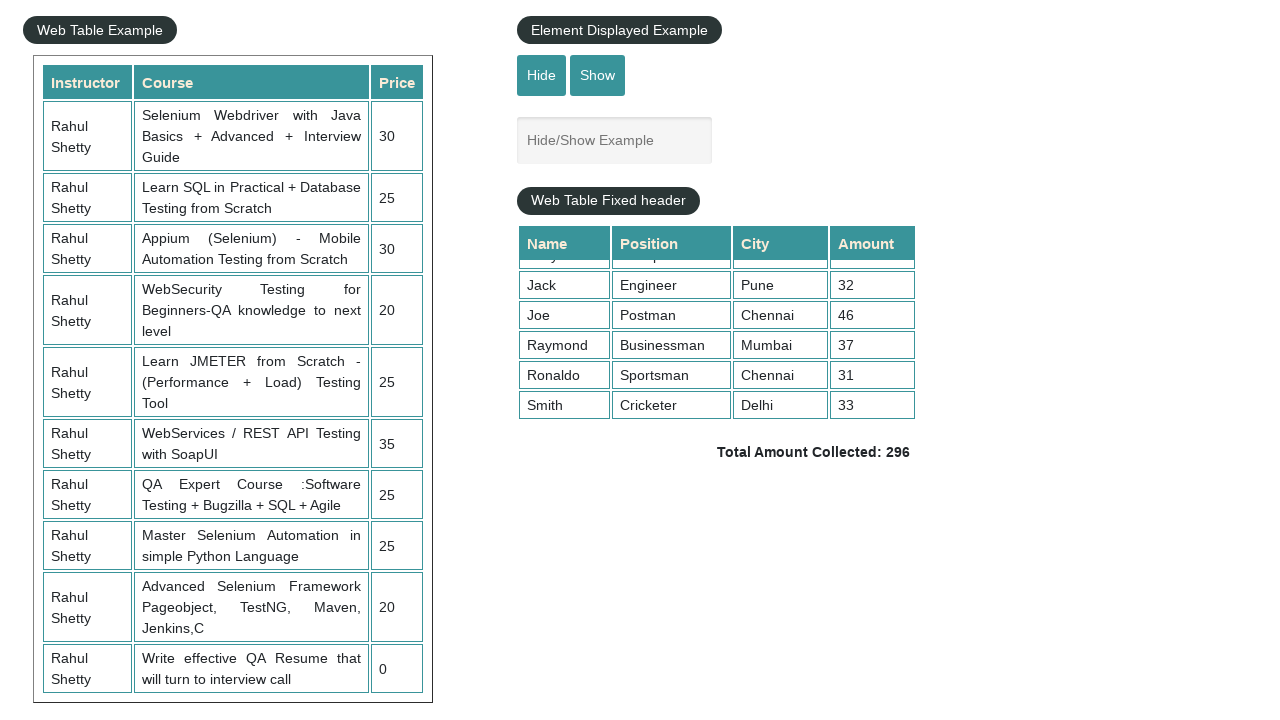

Retrieved the total amount displayed on the page
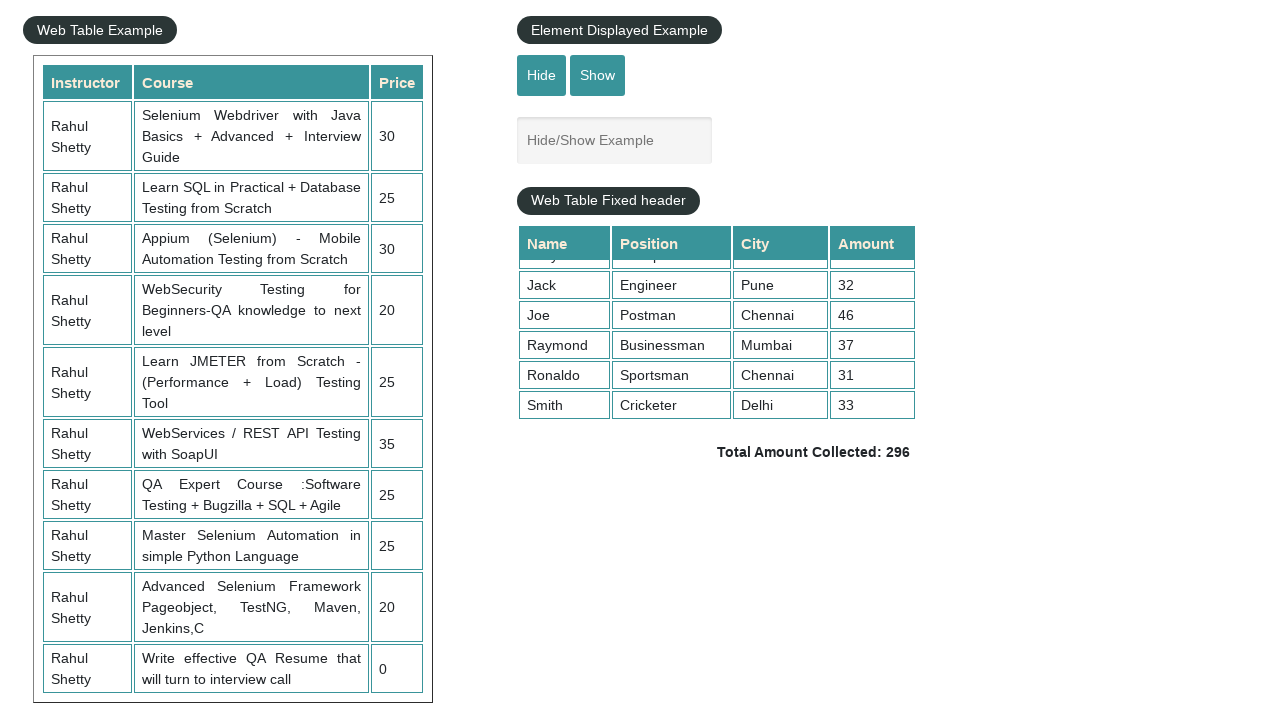

Parsed displayed total: 296
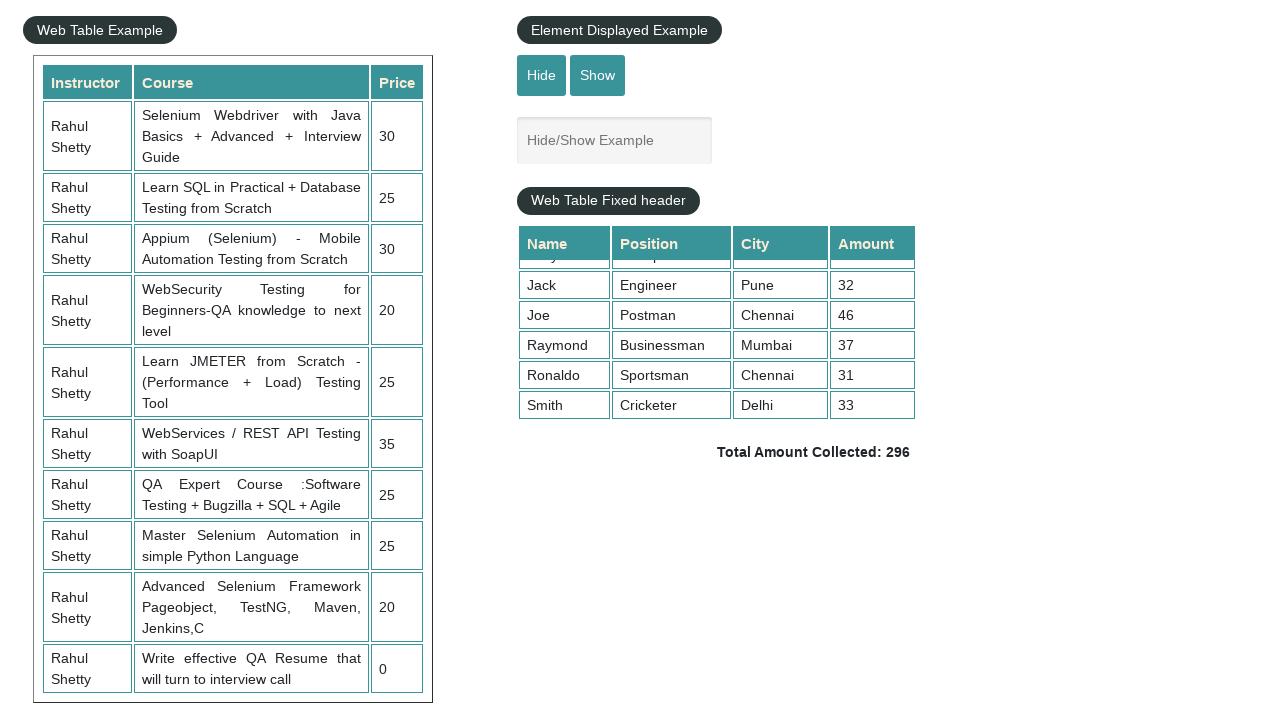

Verified sum match: calculated sum (296) equals displayed total (296)
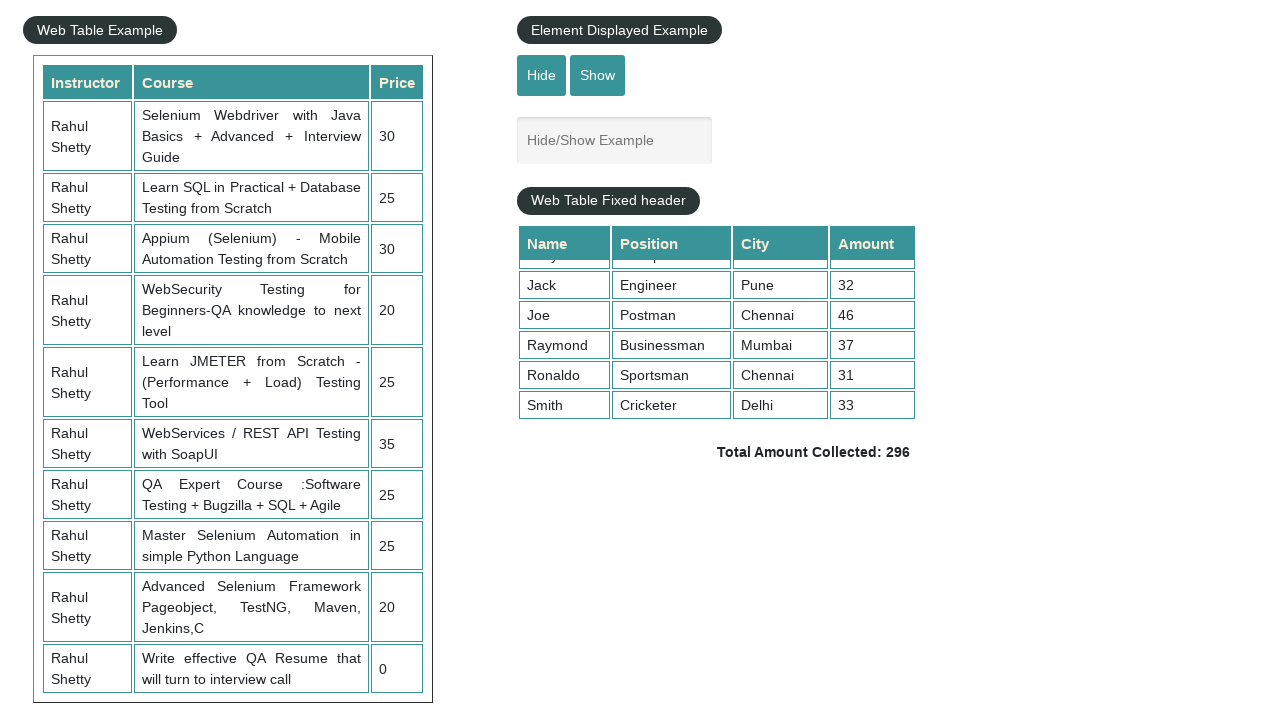

Extracted all values from the 3rd column of the second table
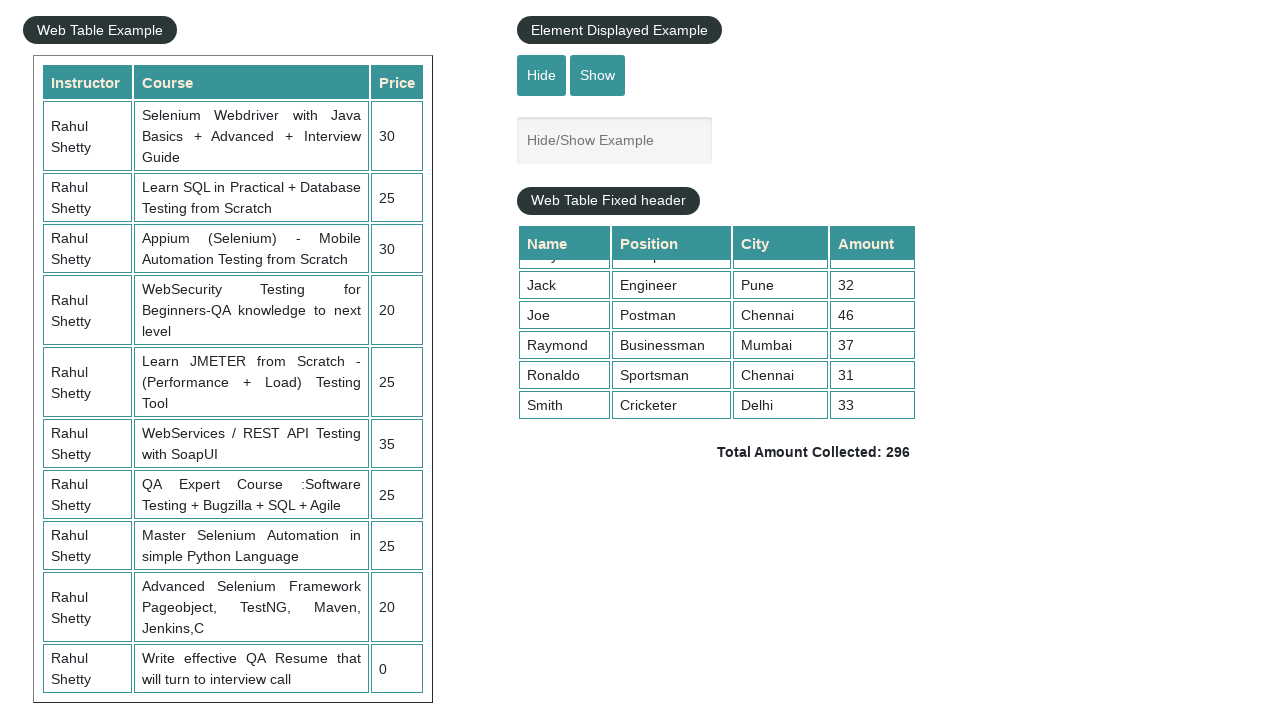

Calculated sum of second table values: 235
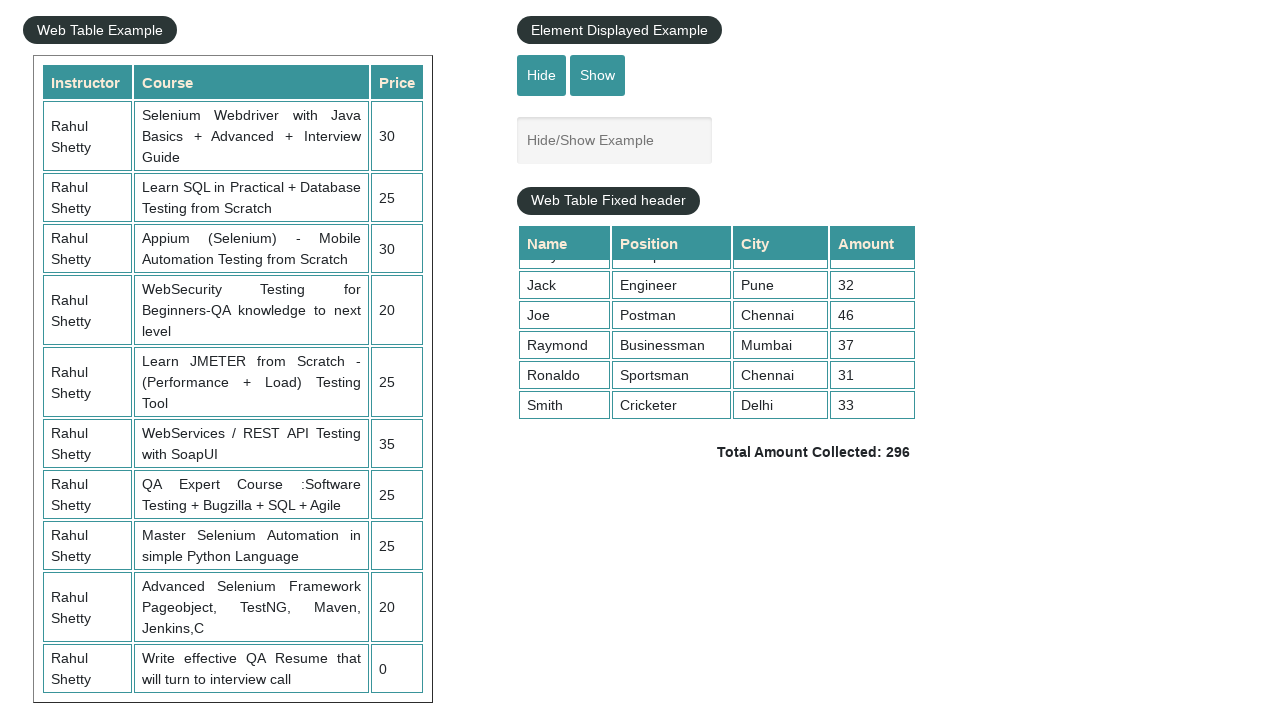

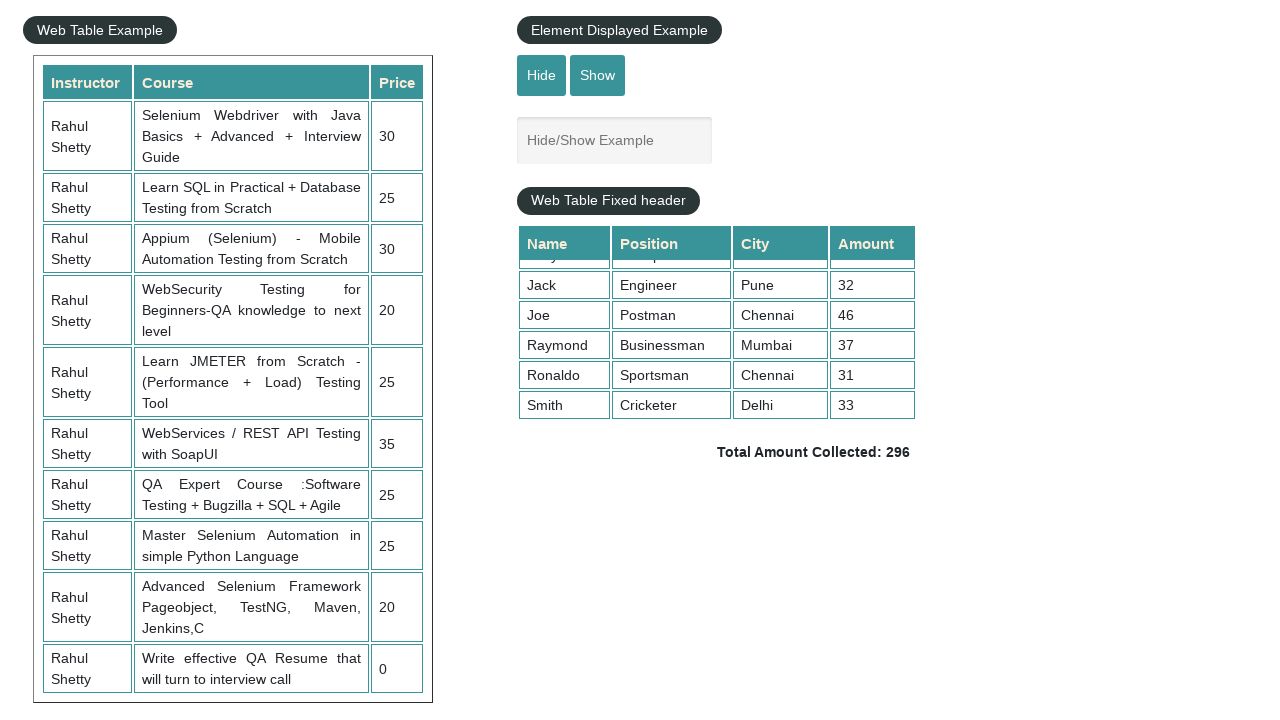